Tests keyboard key press functionality by typing text into a field and then using backspace to delete characters

Starting URL: https://the-internet.herokuapp.com/key_presses

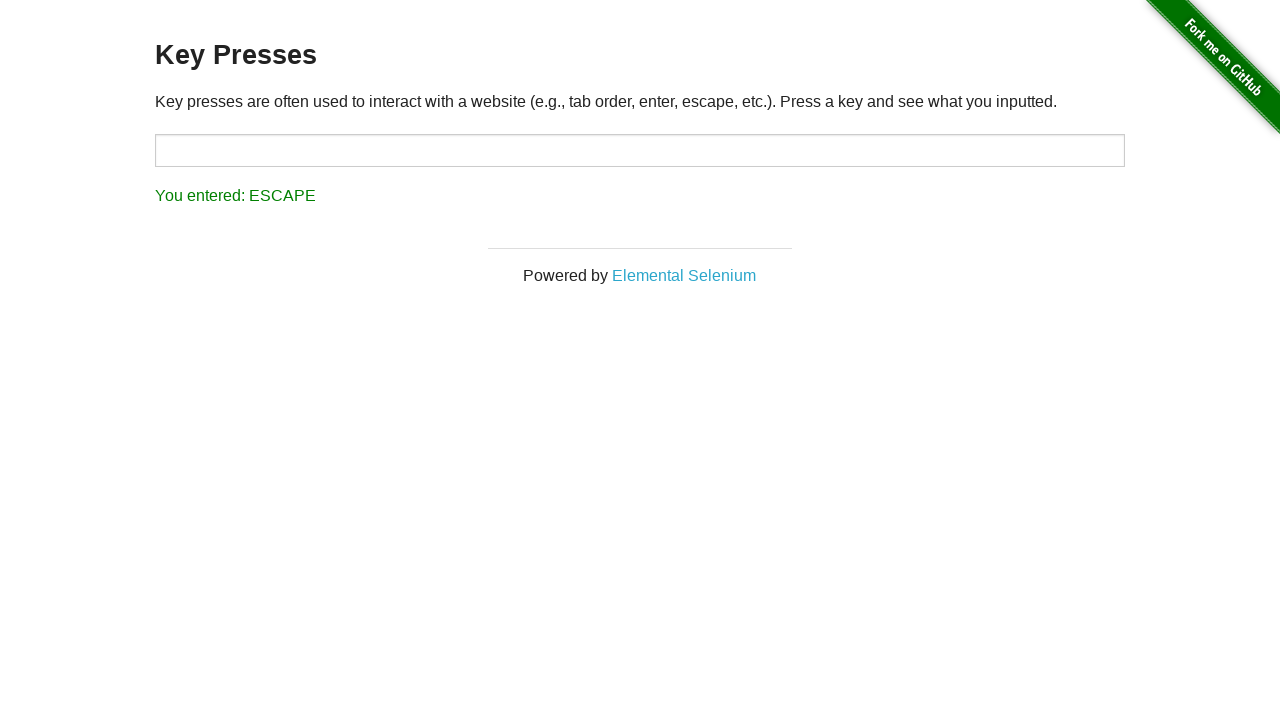

Filled target field with text 'Vreau sa sterg ultimele 3 litere' on #target
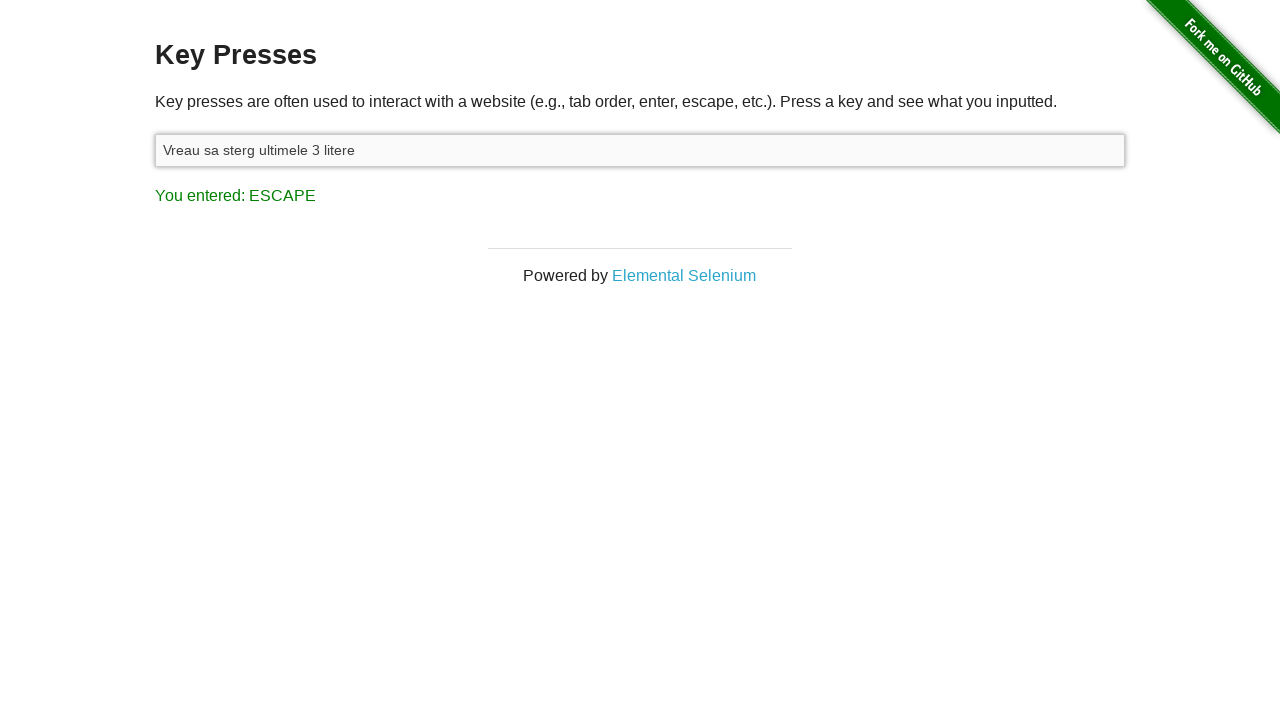

Pressed Backspace to delete a character on #target
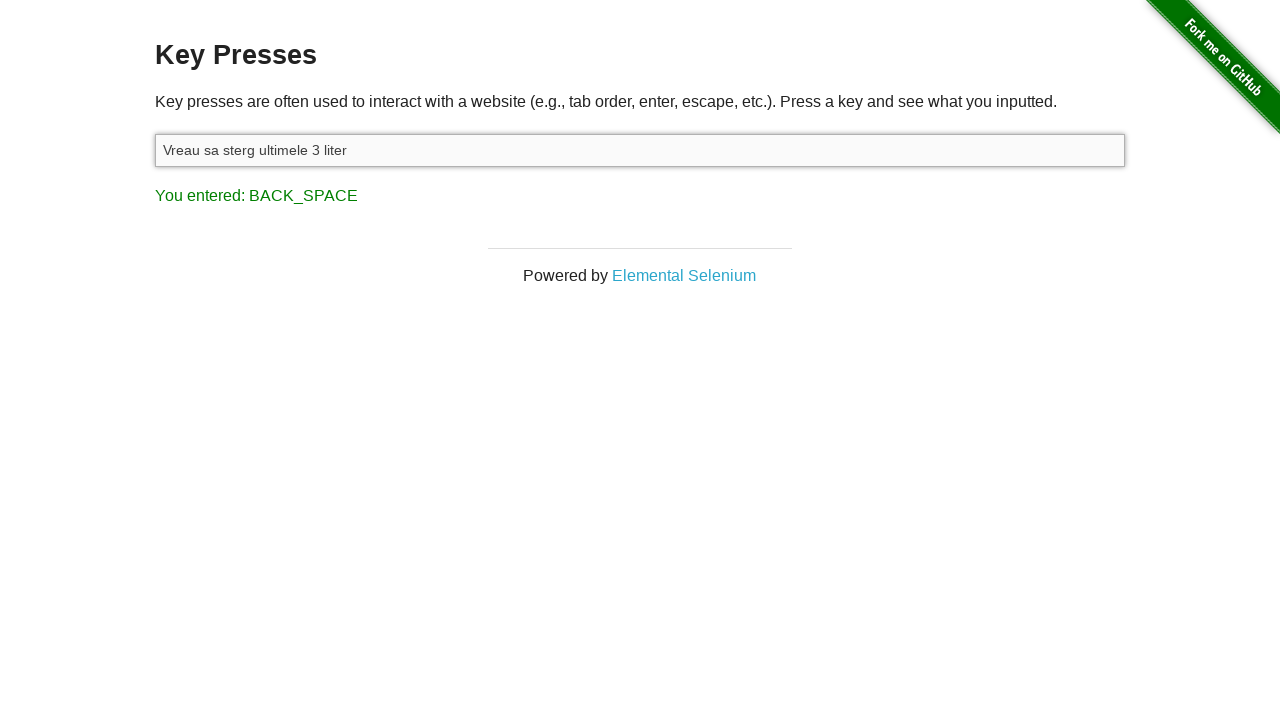

Pressed Backspace to delete a character on #target
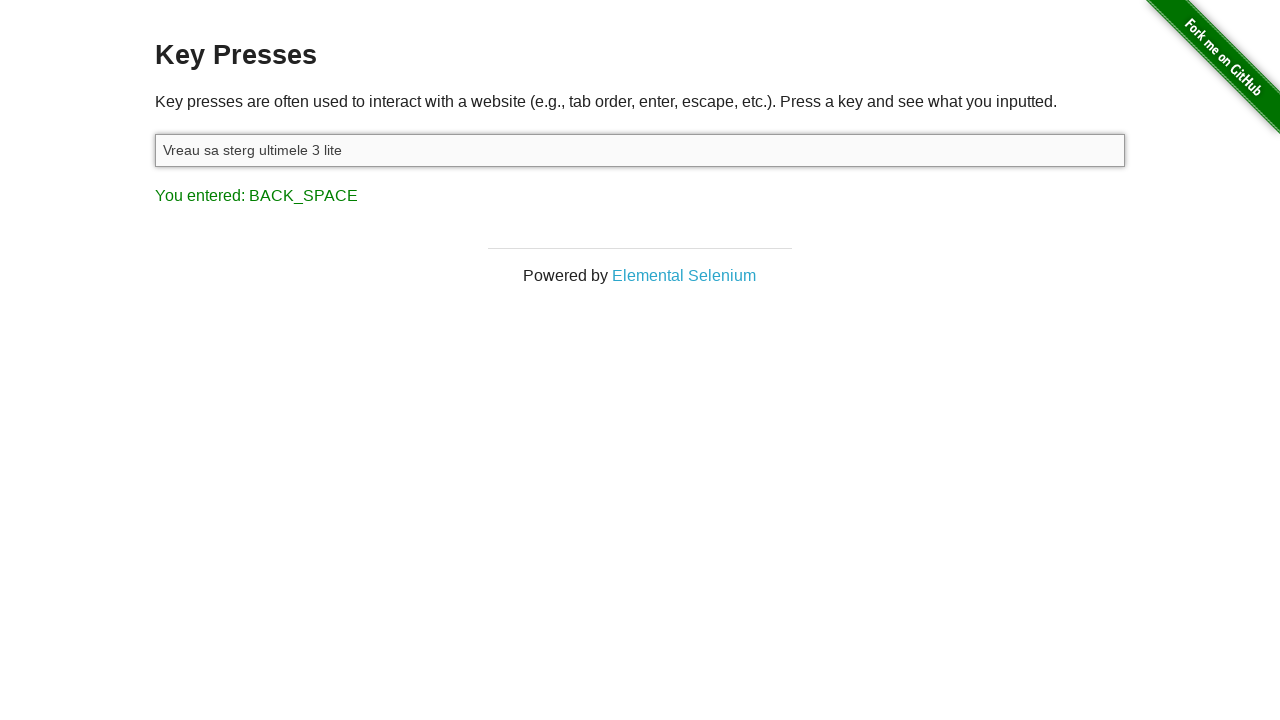

Pressed Backspace to delete a character on #target
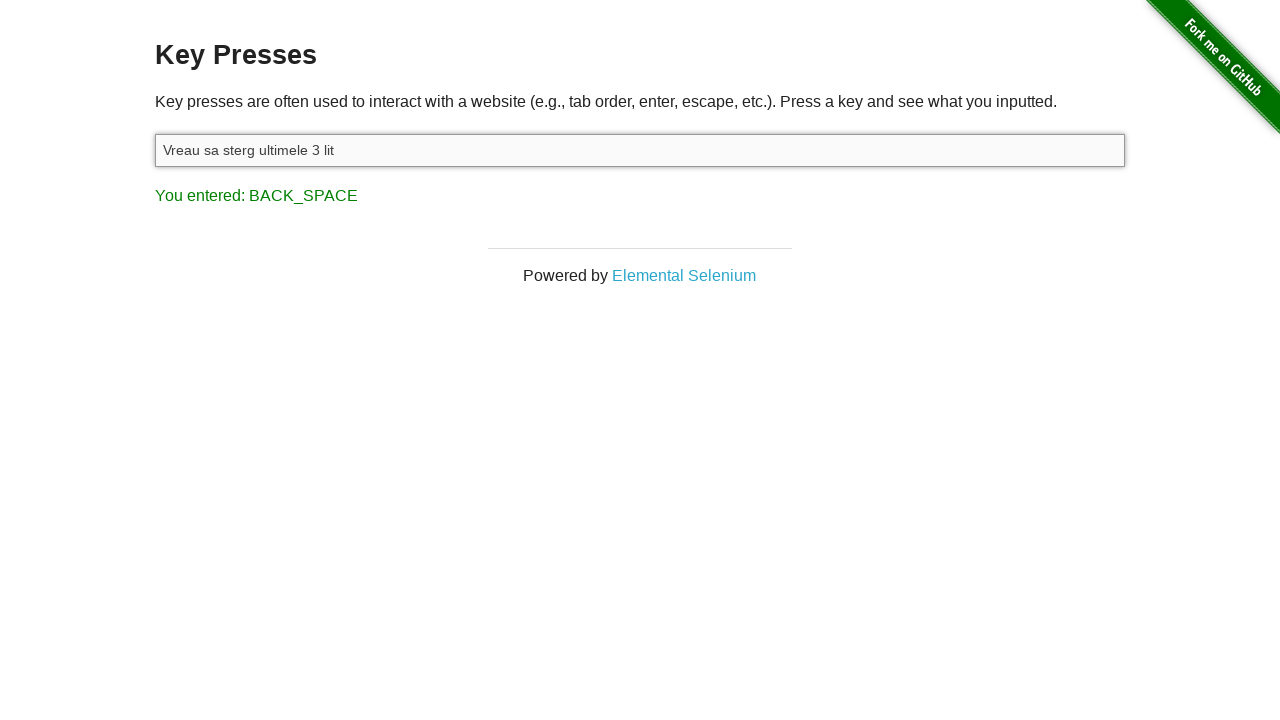

Pressed Backspace to delete a character on #target
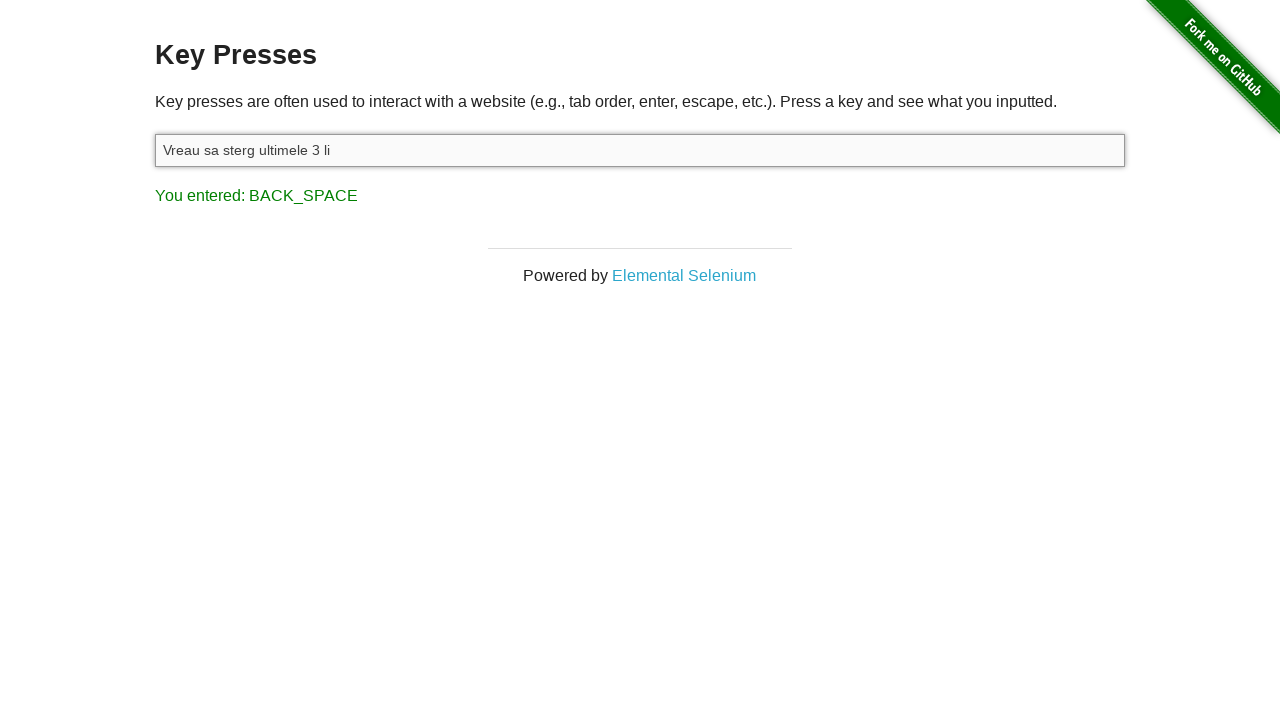

Pressed Backspace to delete a character on #target
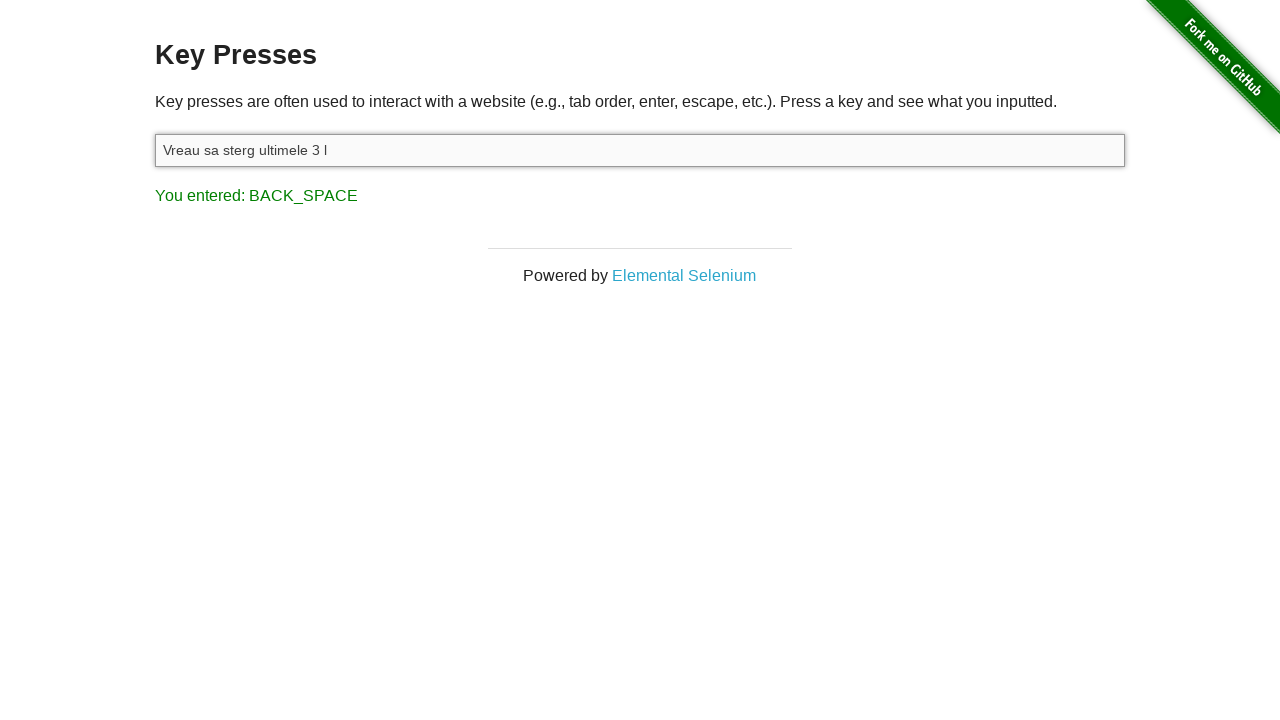

Pressed Backspace to delete a character on #target
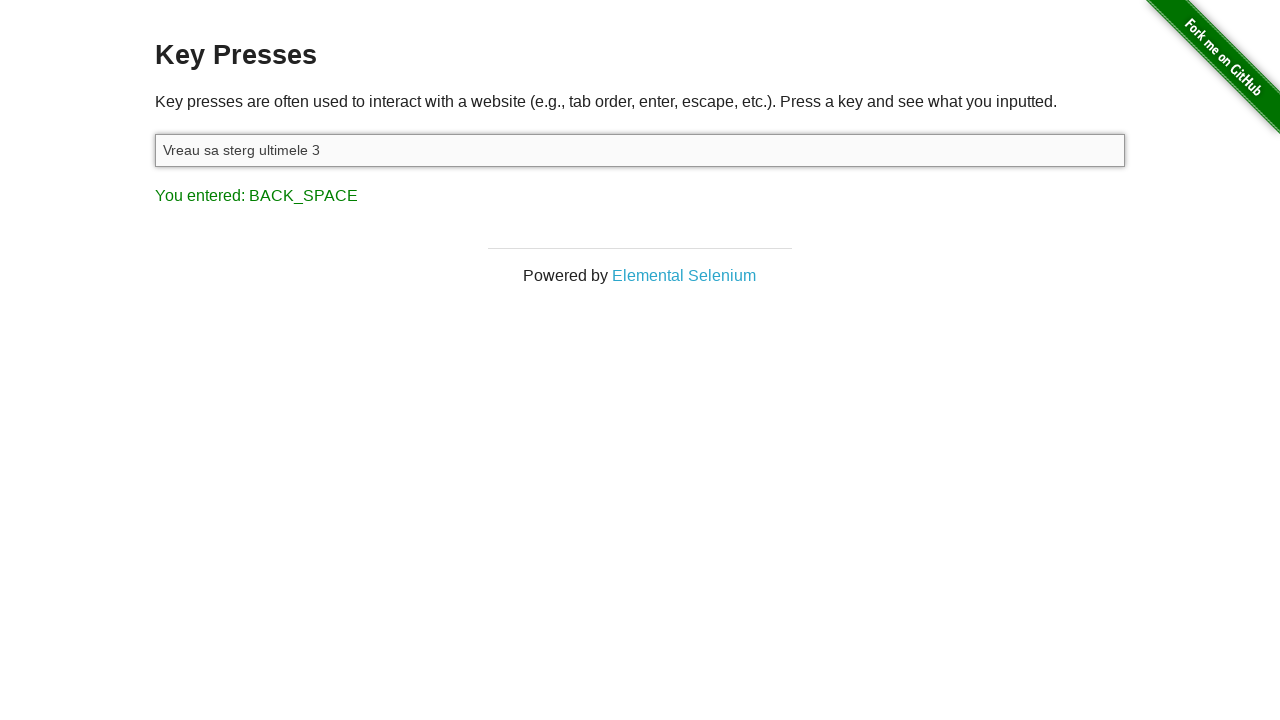

Pressed Backspace to delete a character on #target
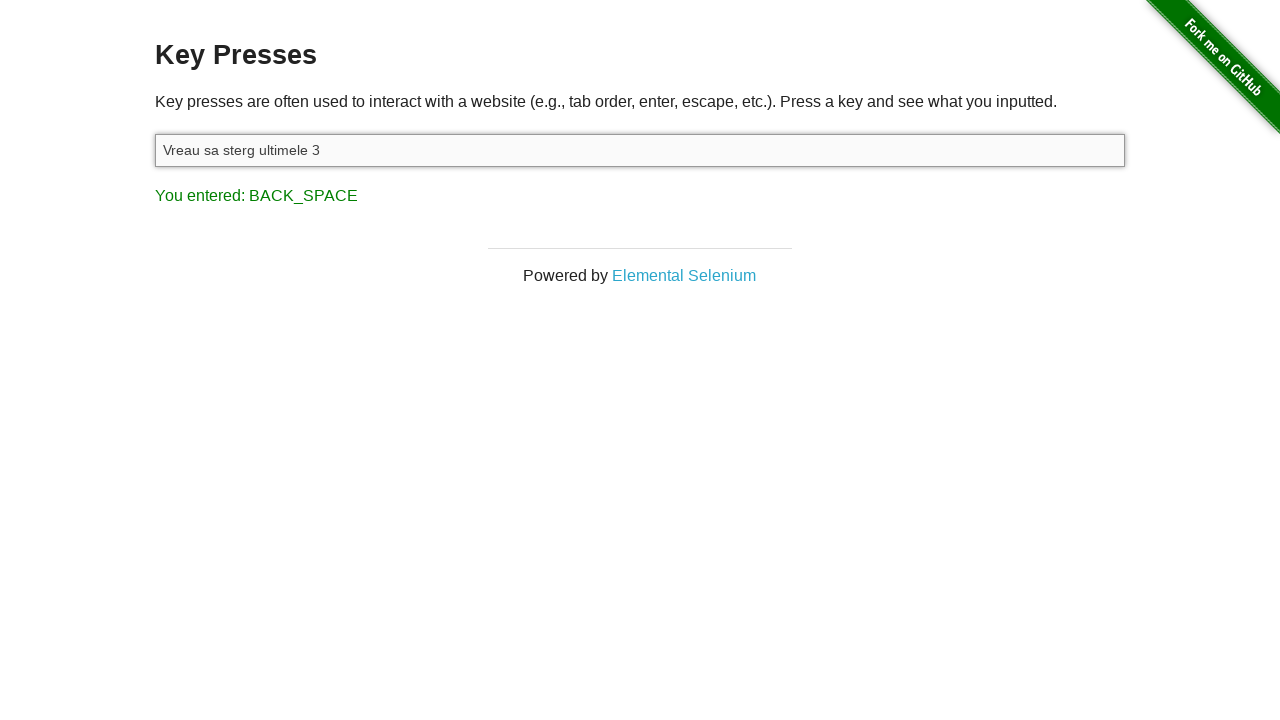

Pressed Backspace to delete a character on #target
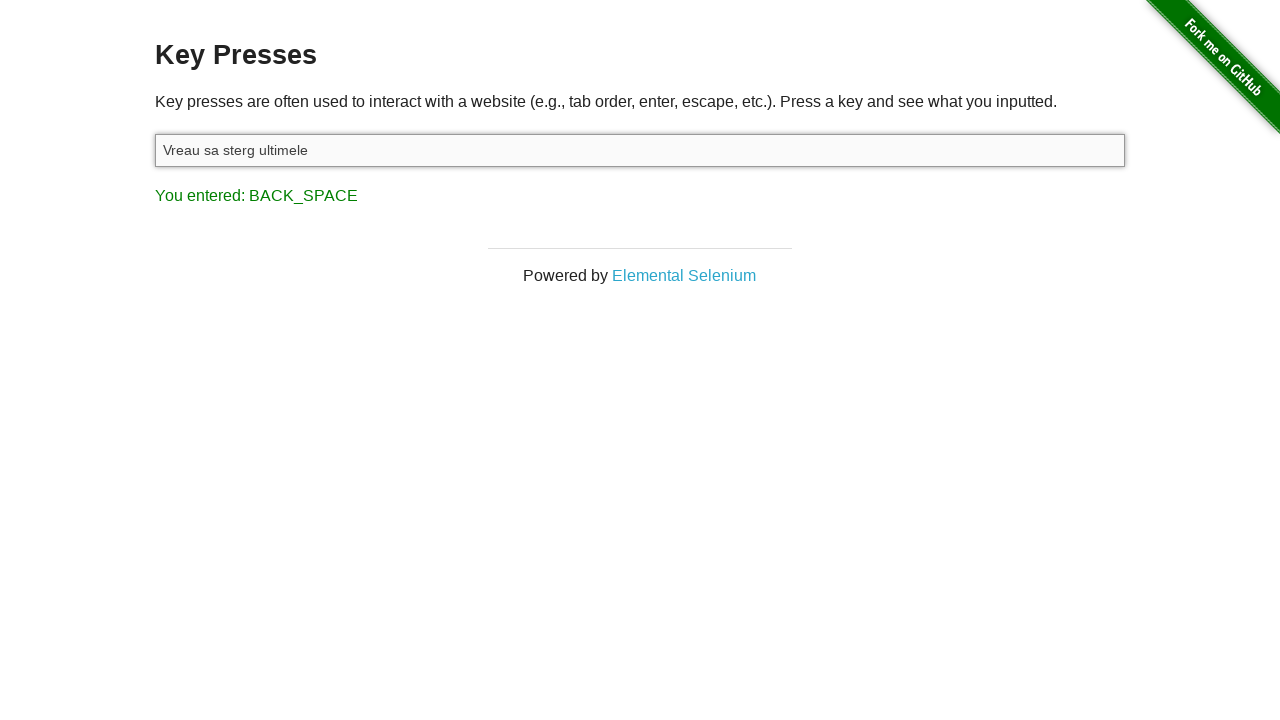

Pressed Backspace to delete a character on #target
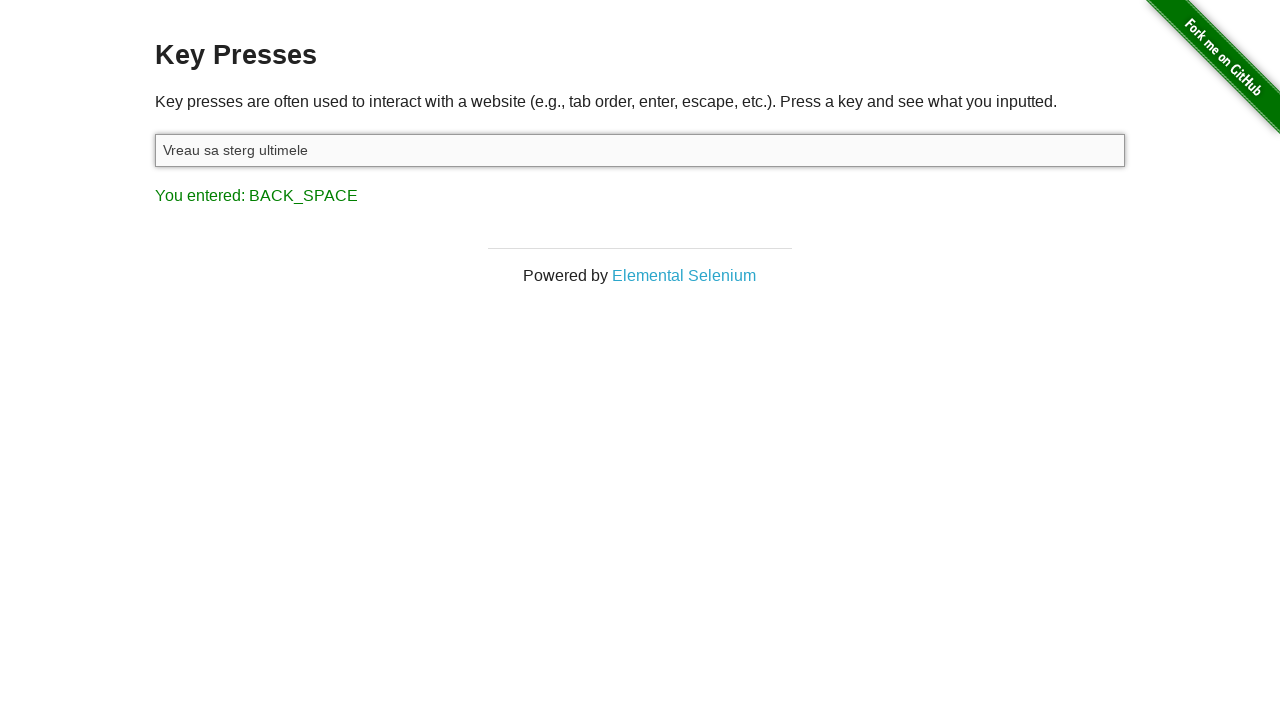

Pressed Backspace to delete a character on #target
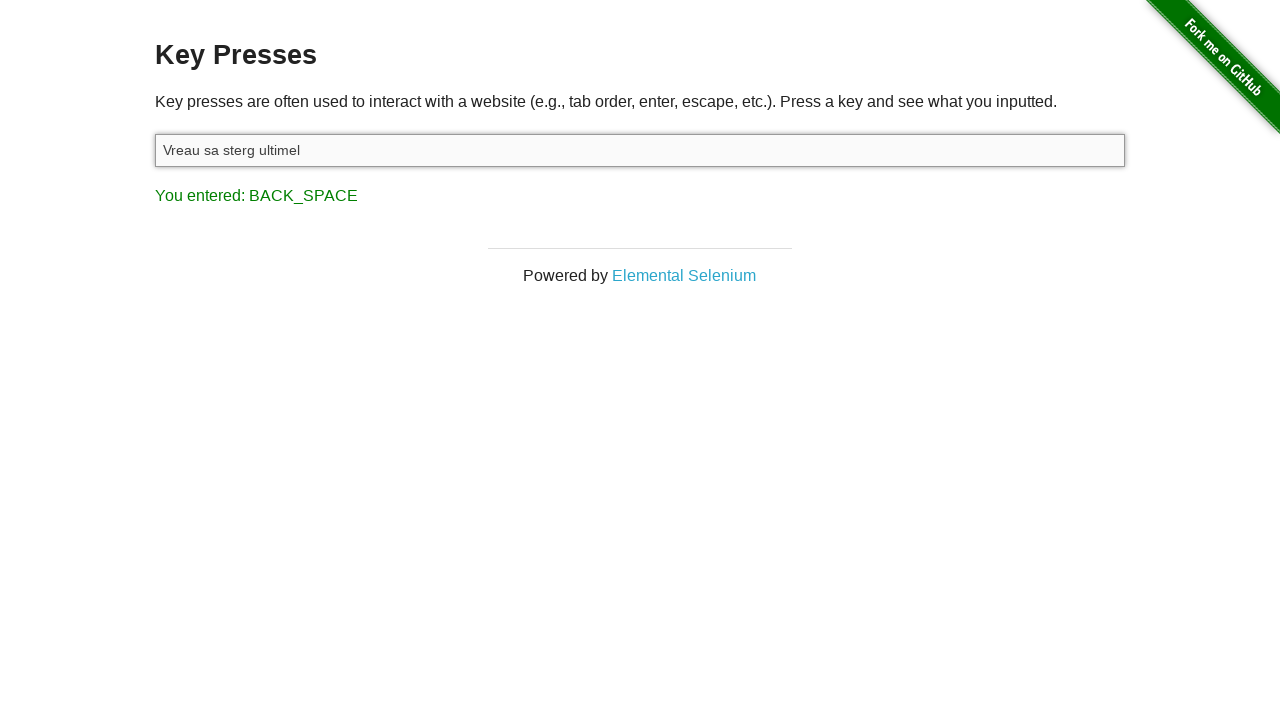

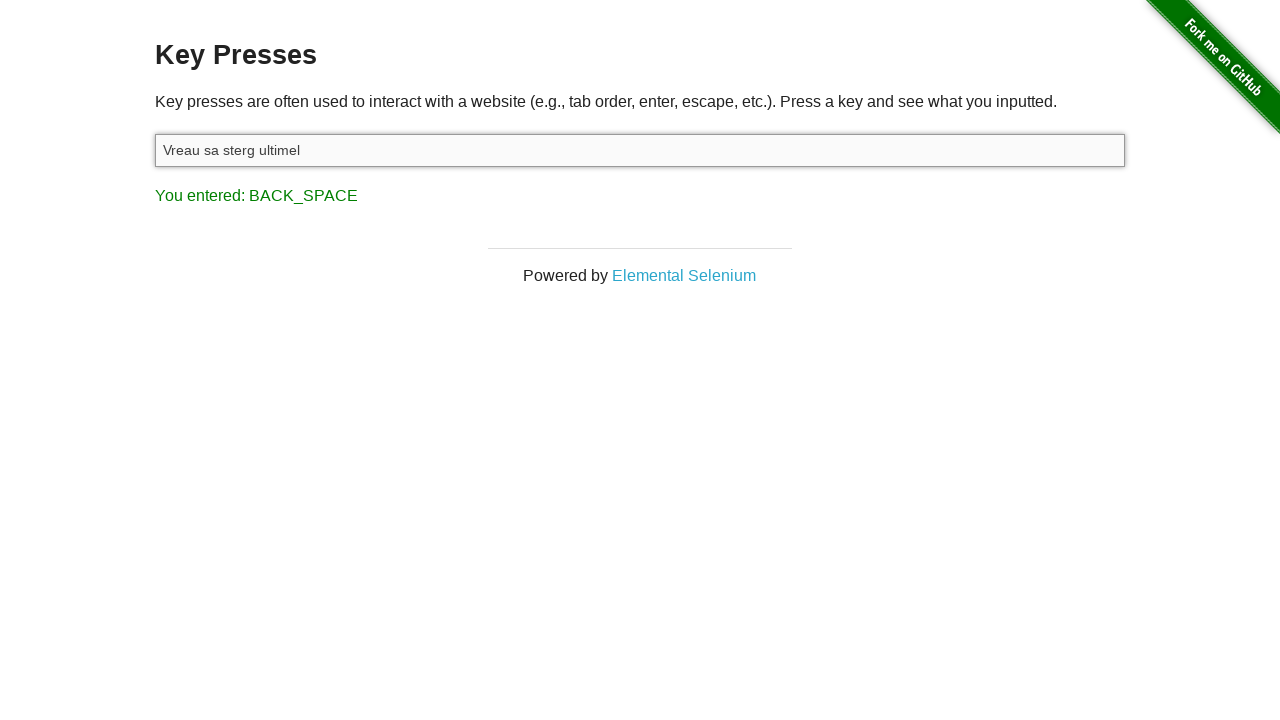